Tests navigation to the 500 status code page by clicking the 500 link.

Starting URL: https://the-internet.herokuapp.com/status_codes

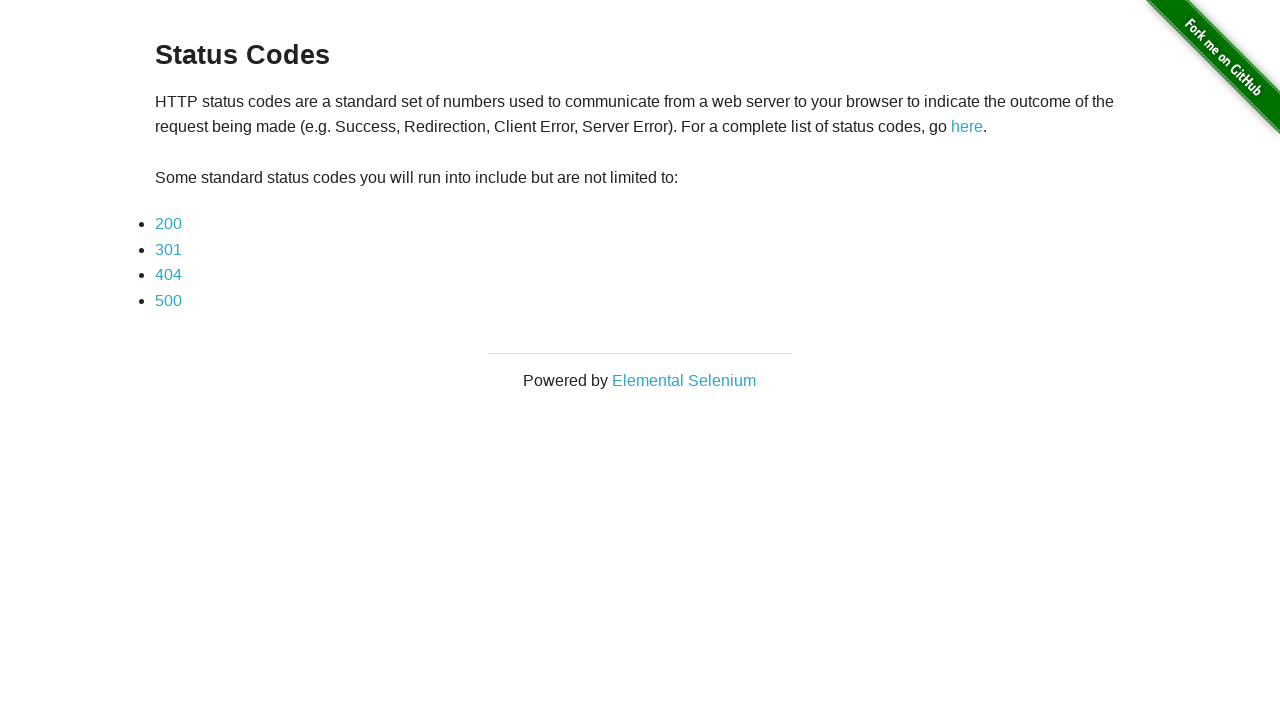

Clicked the 500 status code link at (168, 300) on xpath=//a[text()='500']
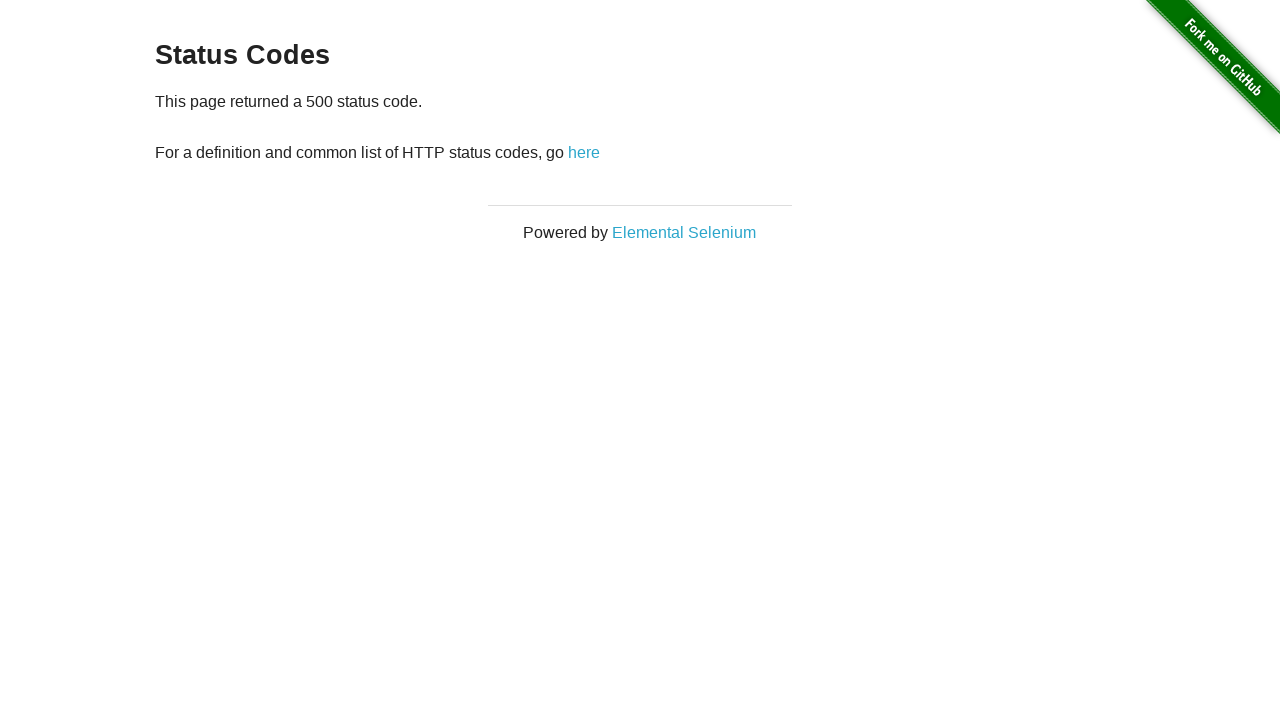

500 status code page loaded and example section is visible
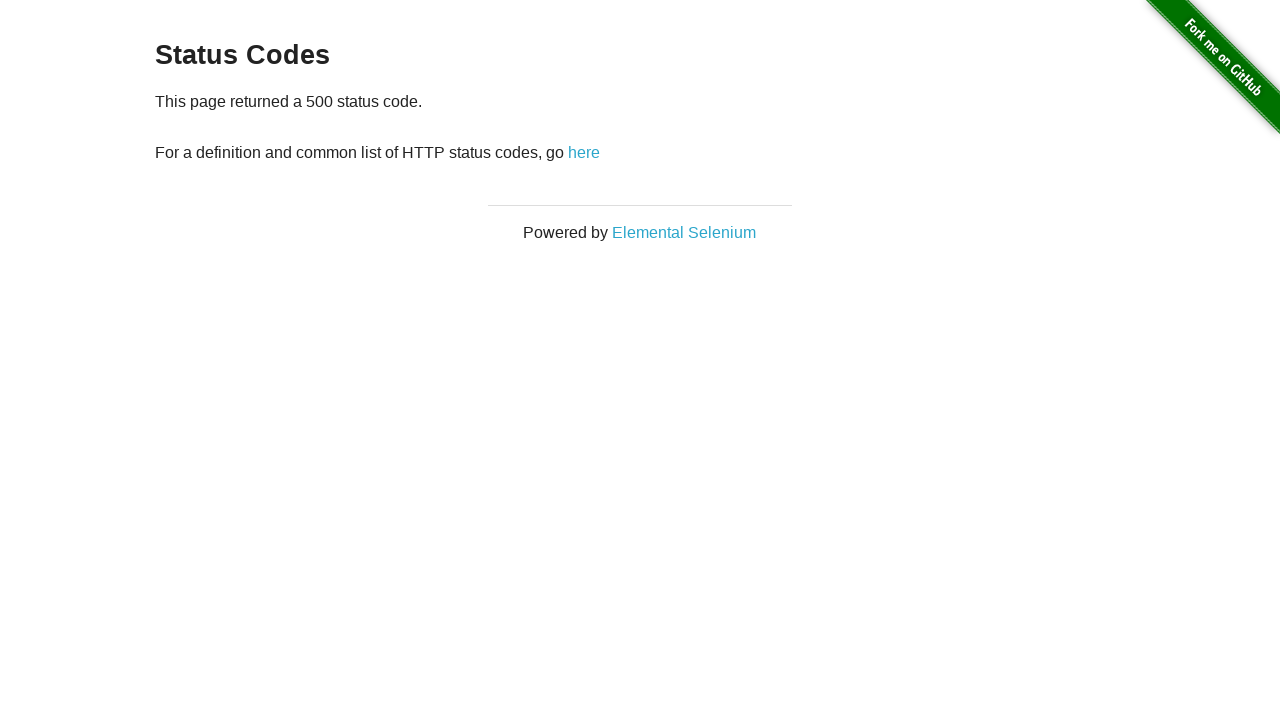

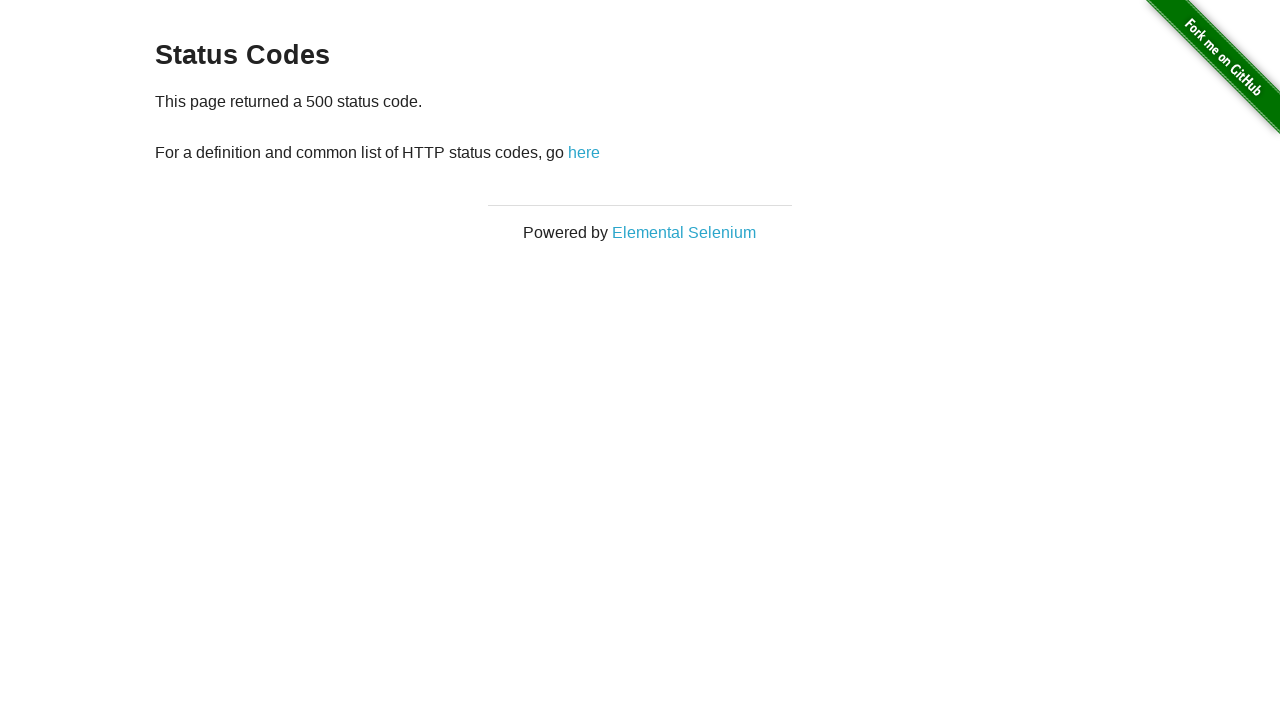